Tests the "Make Appointment" button on the Katalon demo healthcare website by clicking it and verifying the page navigates to the expected URL.

Starting URL: https://katalon-demo-cura.herokuapp.com/

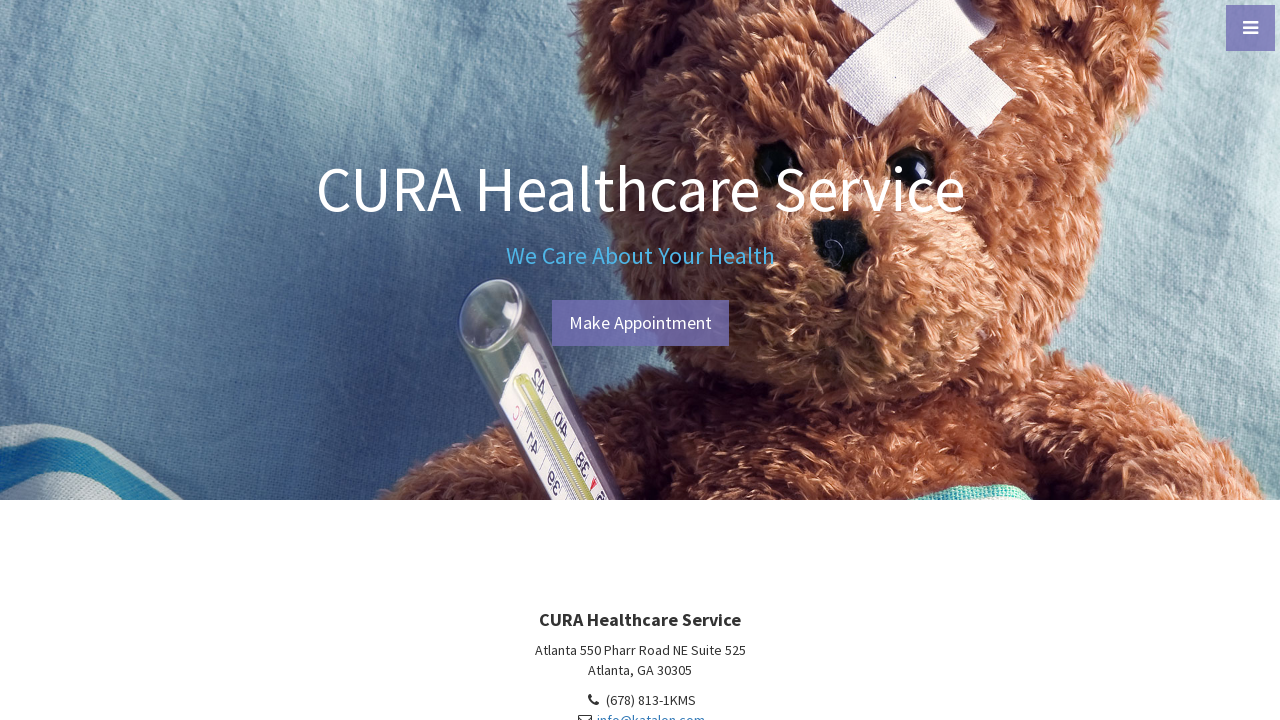

Clicked the 'Make Appointment' button at (640, 323) on #btn-make-appointment
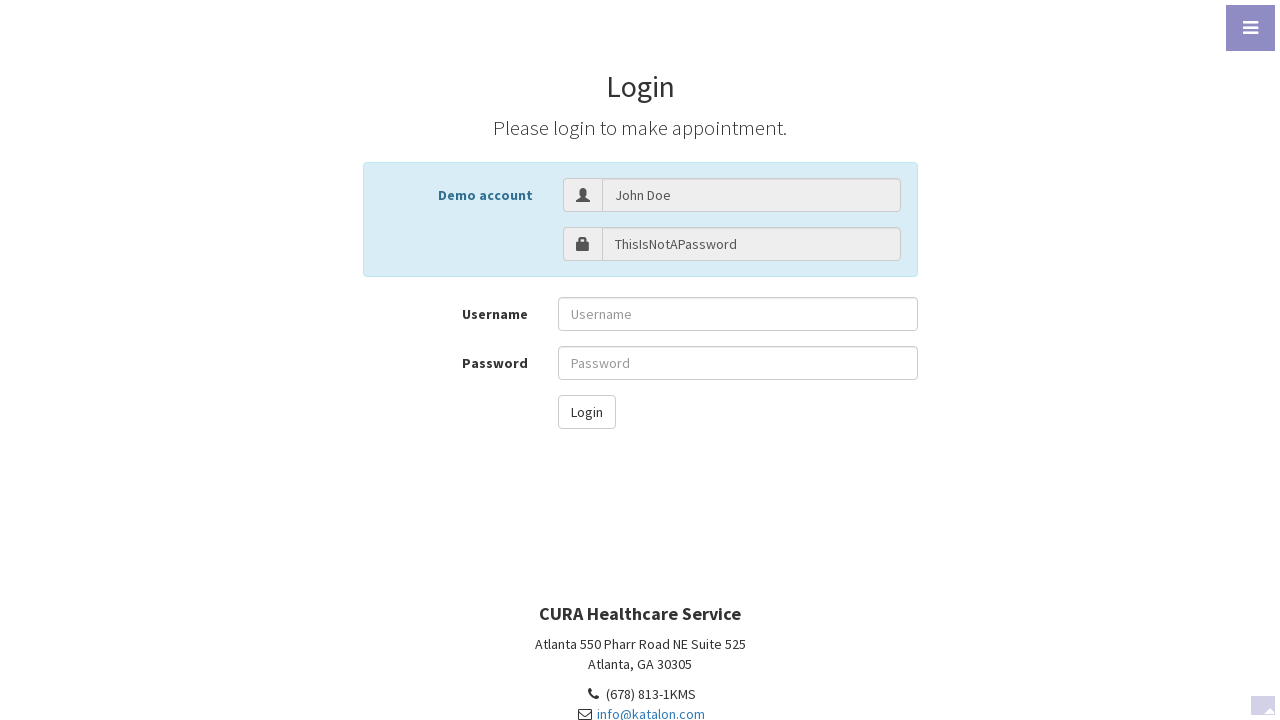

Navigated to the login profile page after clicking 'Make Appointment' button
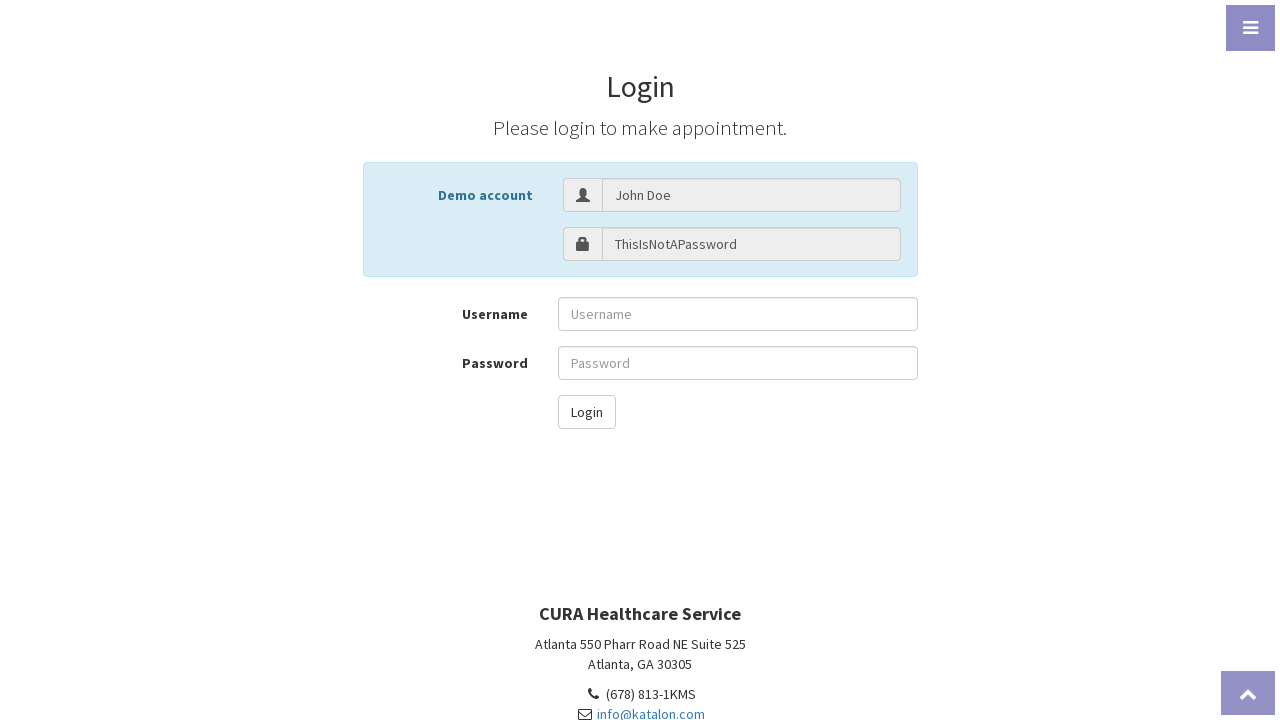

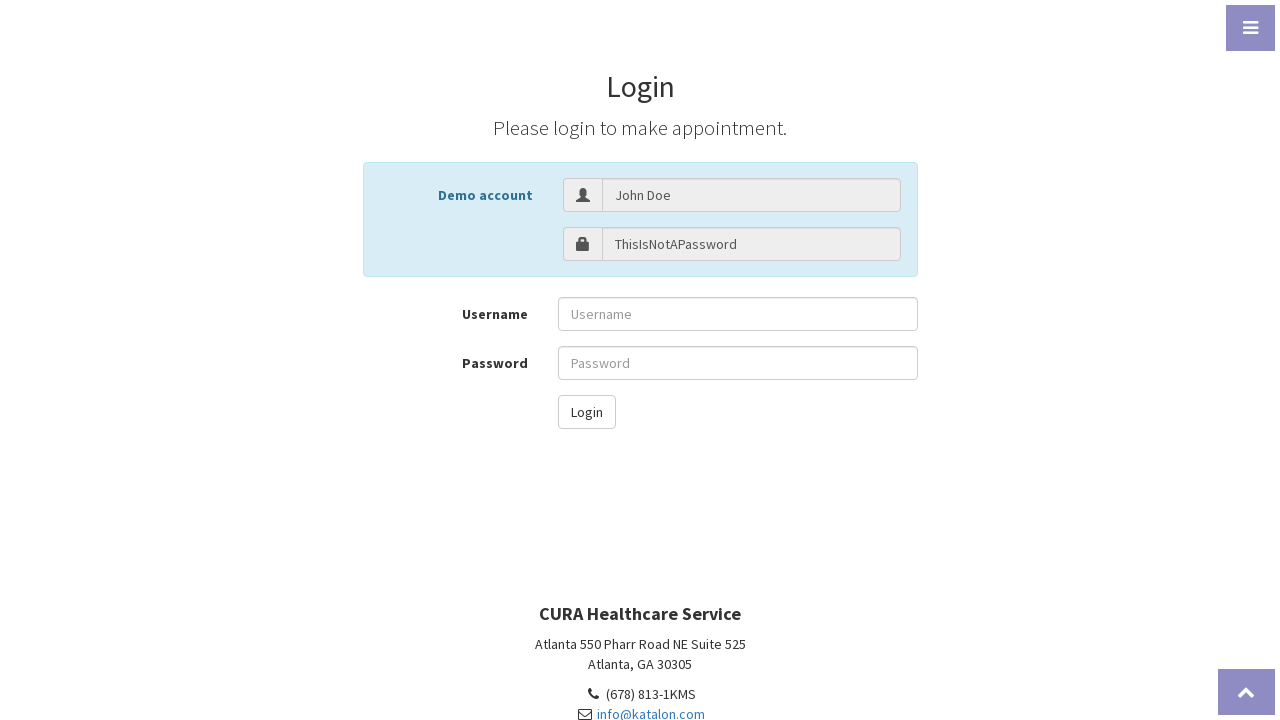